Tests JavaScript confirmation dialog functionality by navigating to basic elements, triggering a confirmation box, dismissing it (clicking Cancel), and verifying the result message is displayed.

Starting URL: http://automationbykrishna.com/

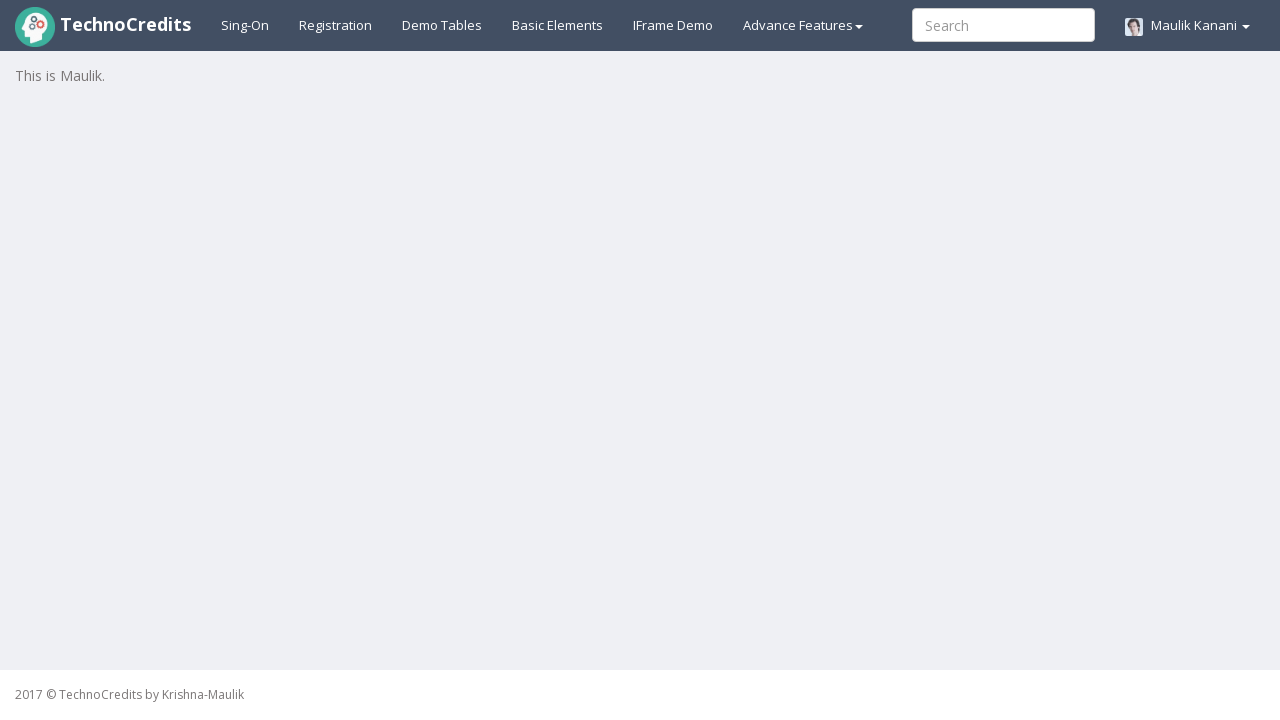

Clicked on basic elements link at (558, 25) on #basicelements
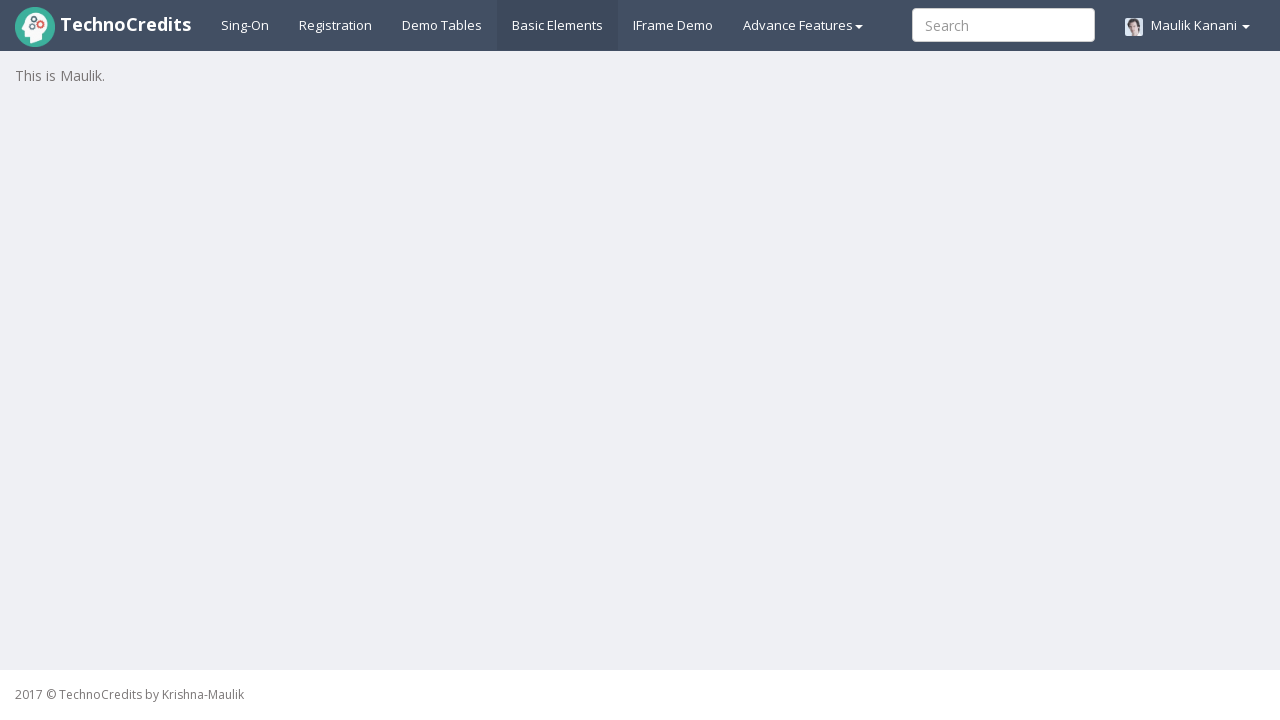

Clicked button to trigger JavaScript confirmation box at (194, 578) on #javascriptConfirmBox
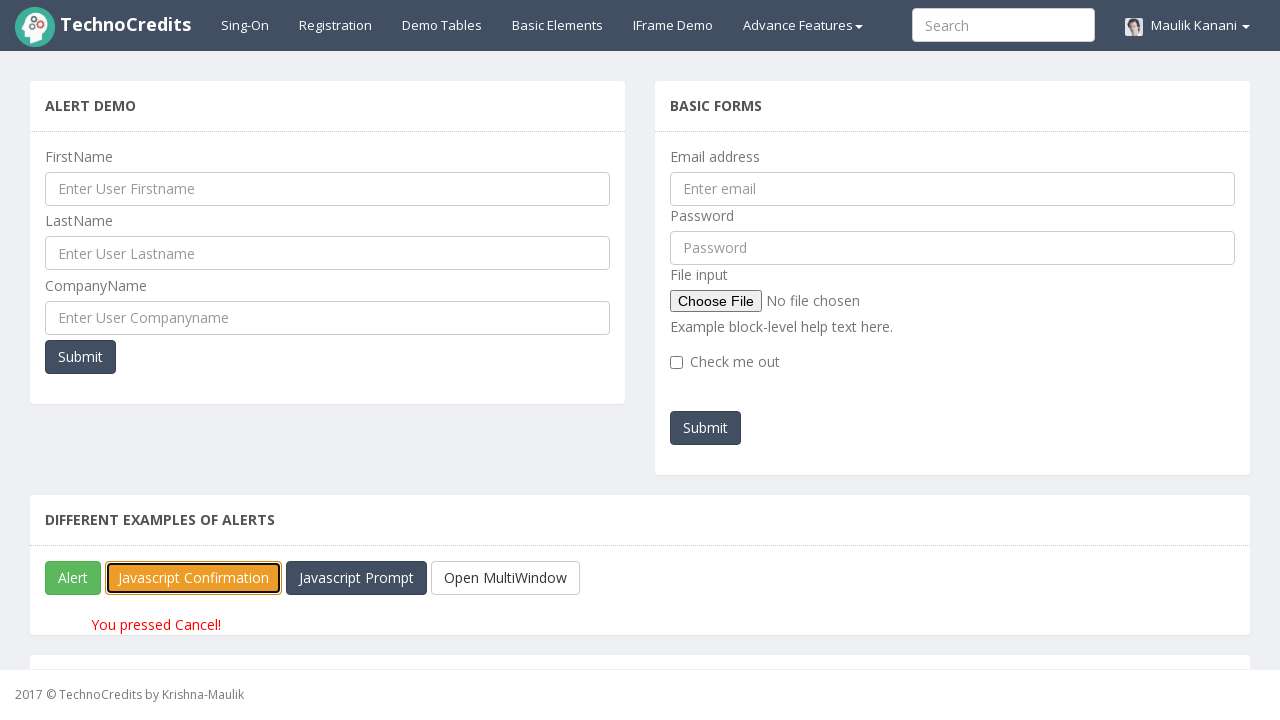

Set up dialog handler to dismiss confirmation dialog
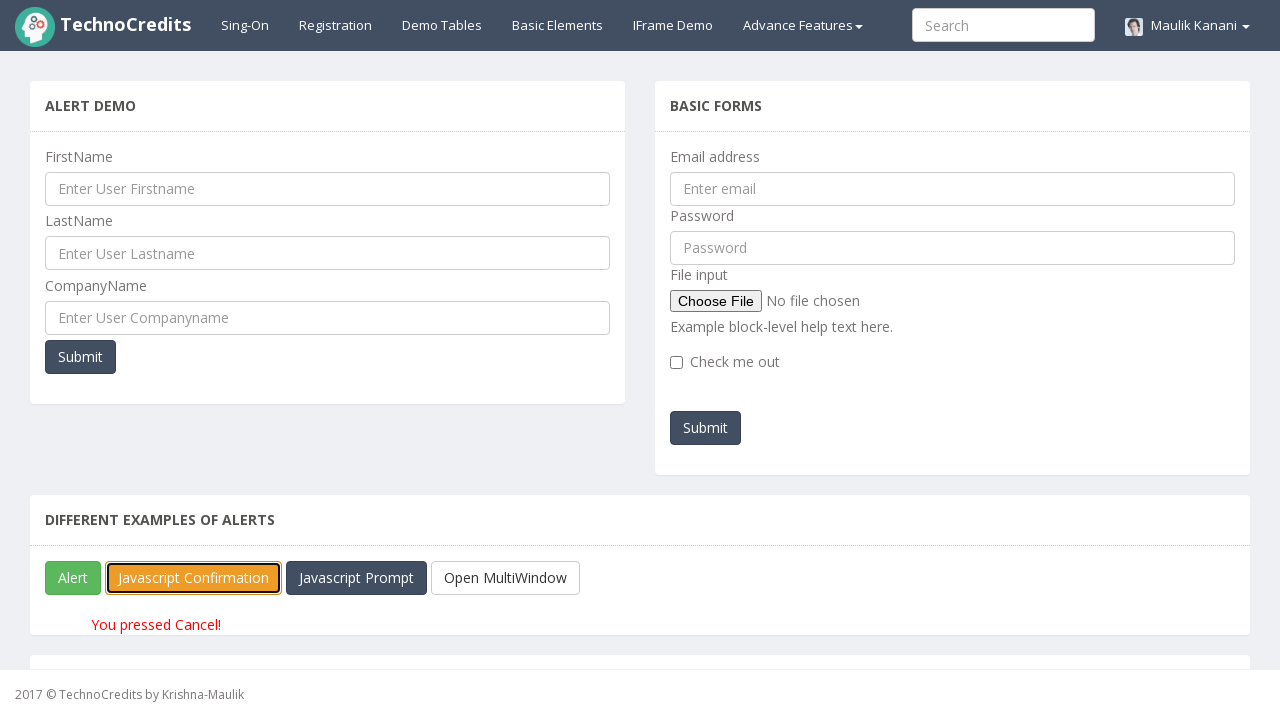

Clicked button again to trigger confirmation dialog with handler active at (194, 578) on #javascriptConfirmBox
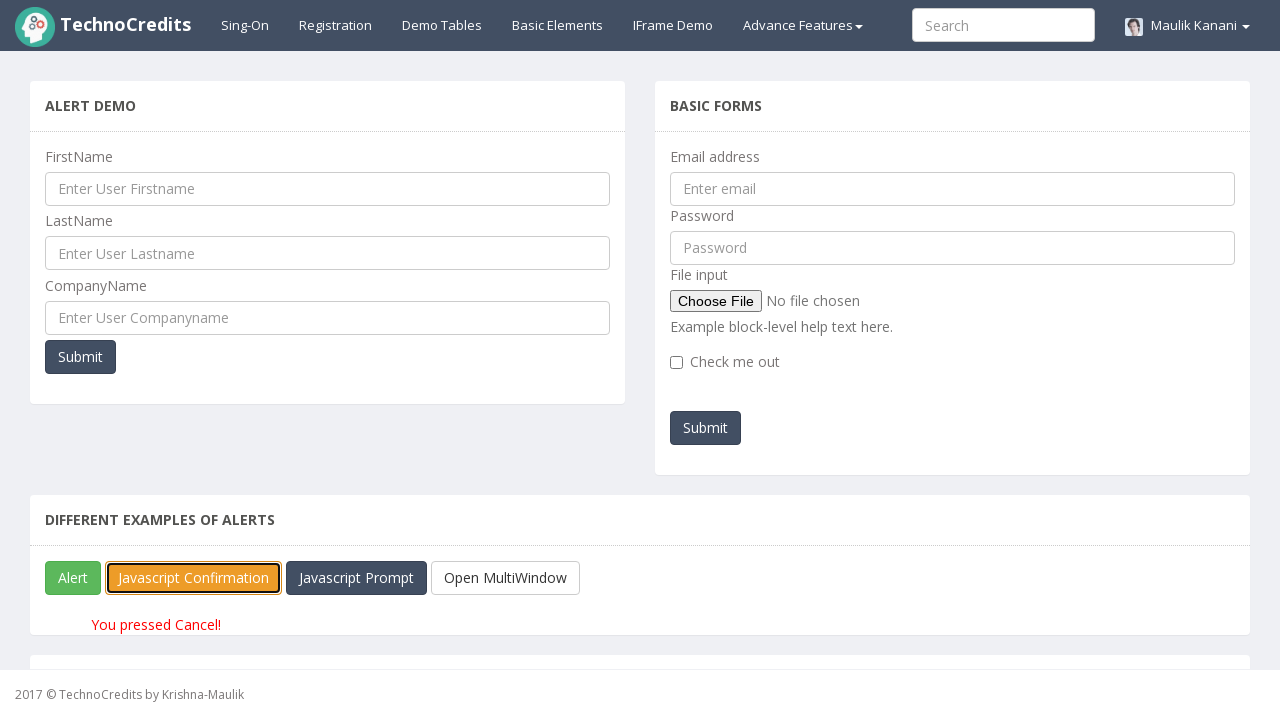

Waited for result message element to appear
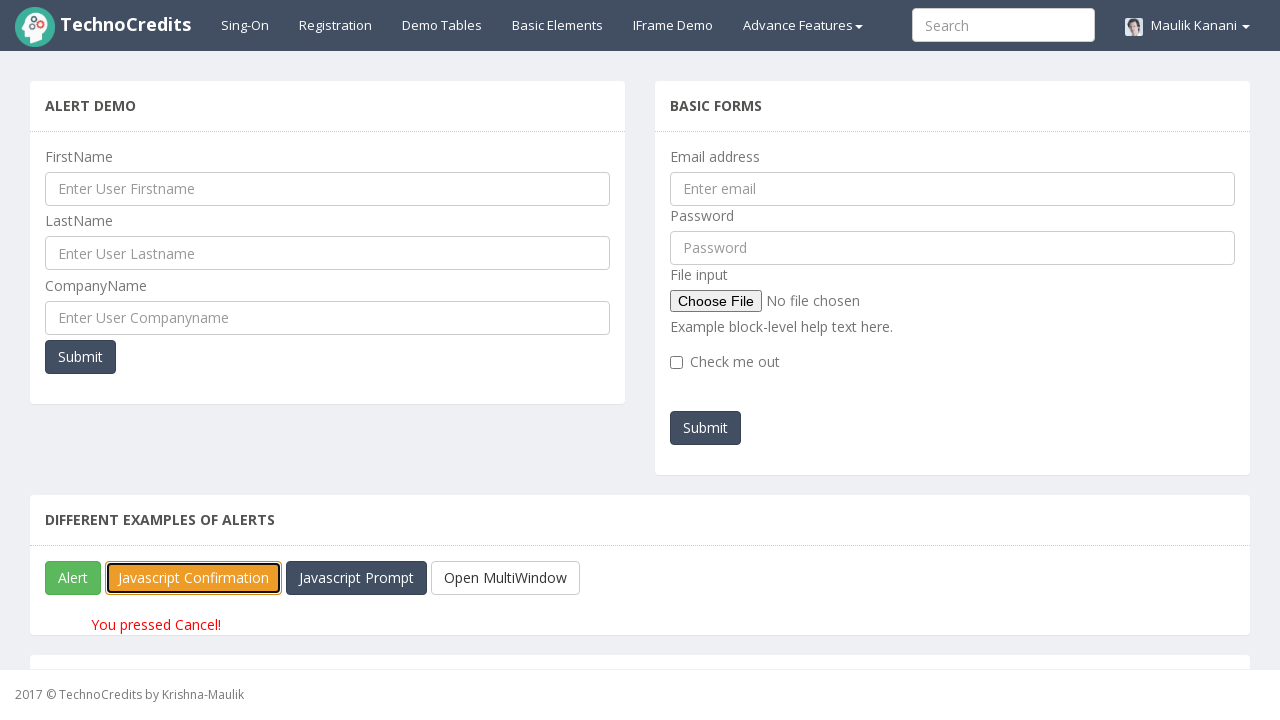

Retrieved result message text: 'You pressed Cancel!'
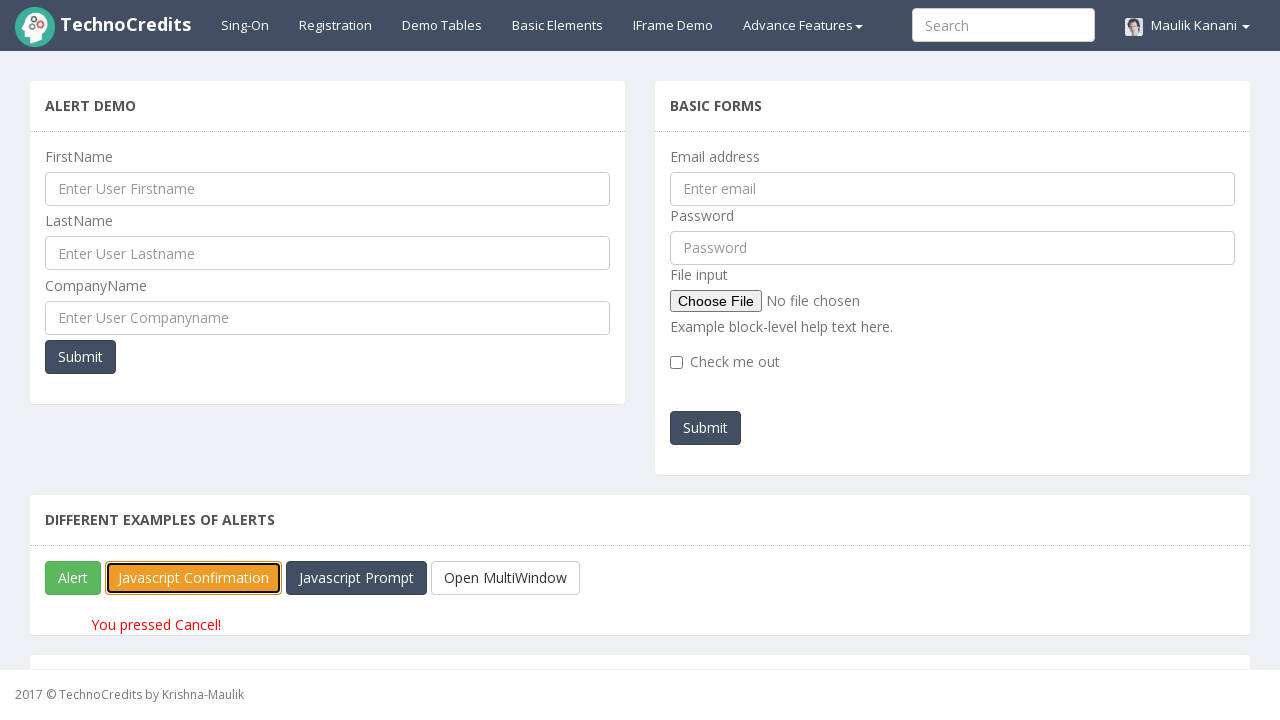

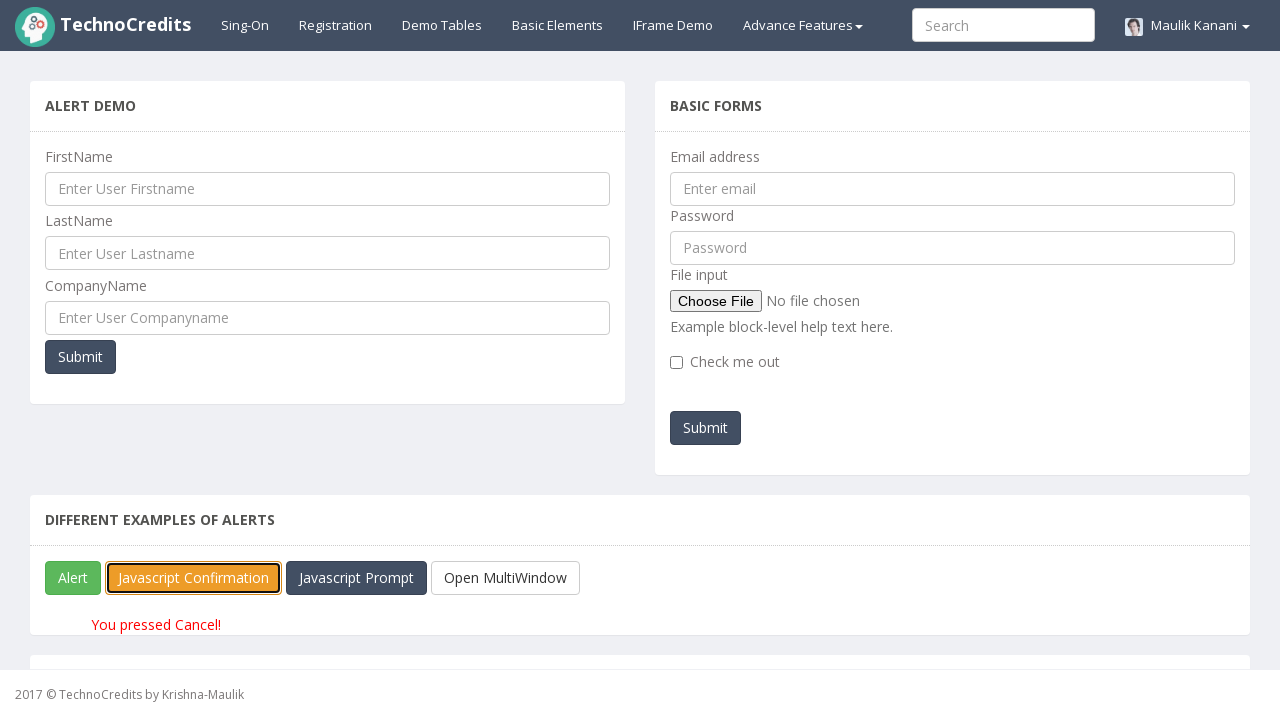